Tests dynamic control functionality by clicking a toggle button to hide a checkbox, waiting for it to disappear, then clicking again to show it and verifying it reappears.

Starting URL: https://v1.training-support.net/selenium/dynamic-controls

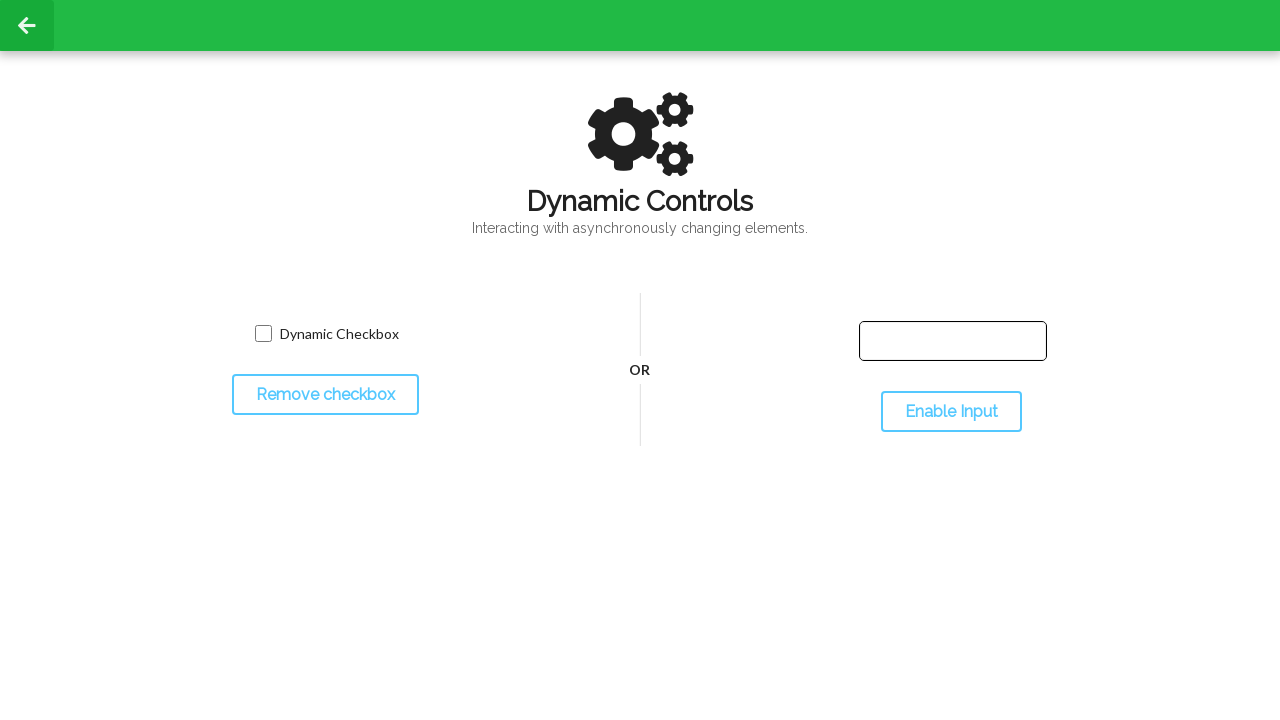

Clicked toggle button to hide checkbox at (325, 395) on #toggleCheckbox
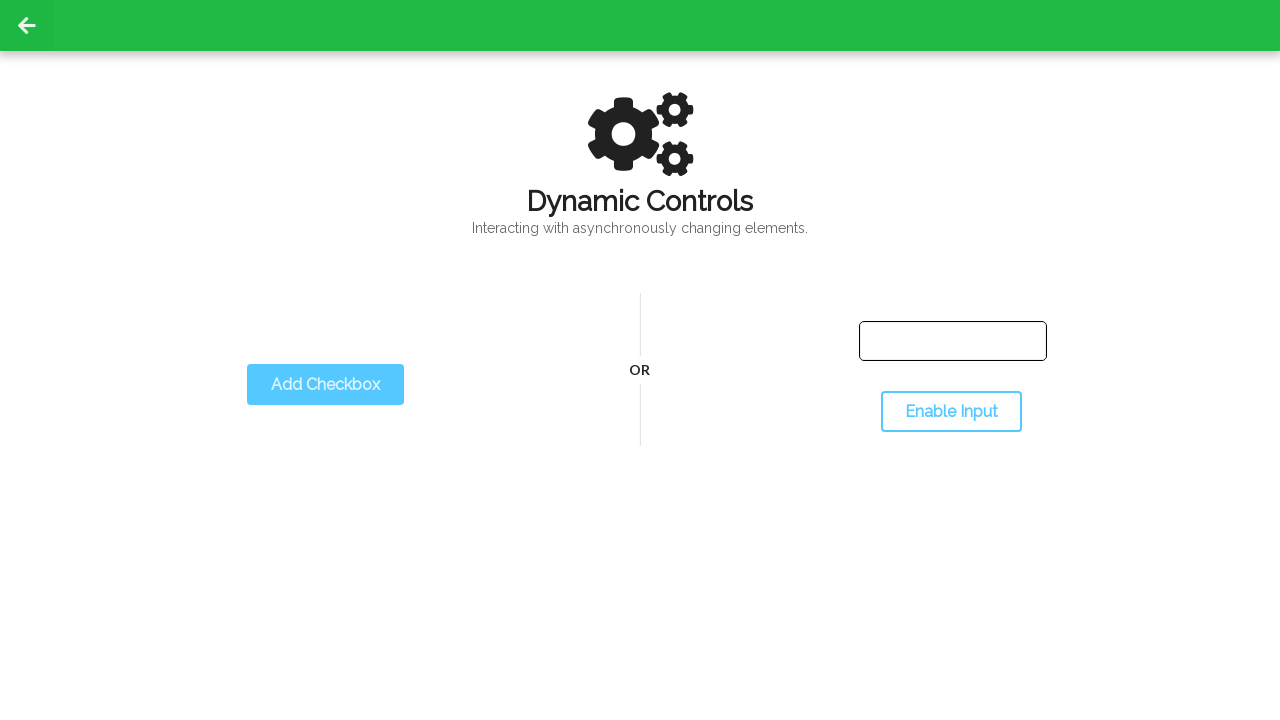

Checkbox disappeared after toggle
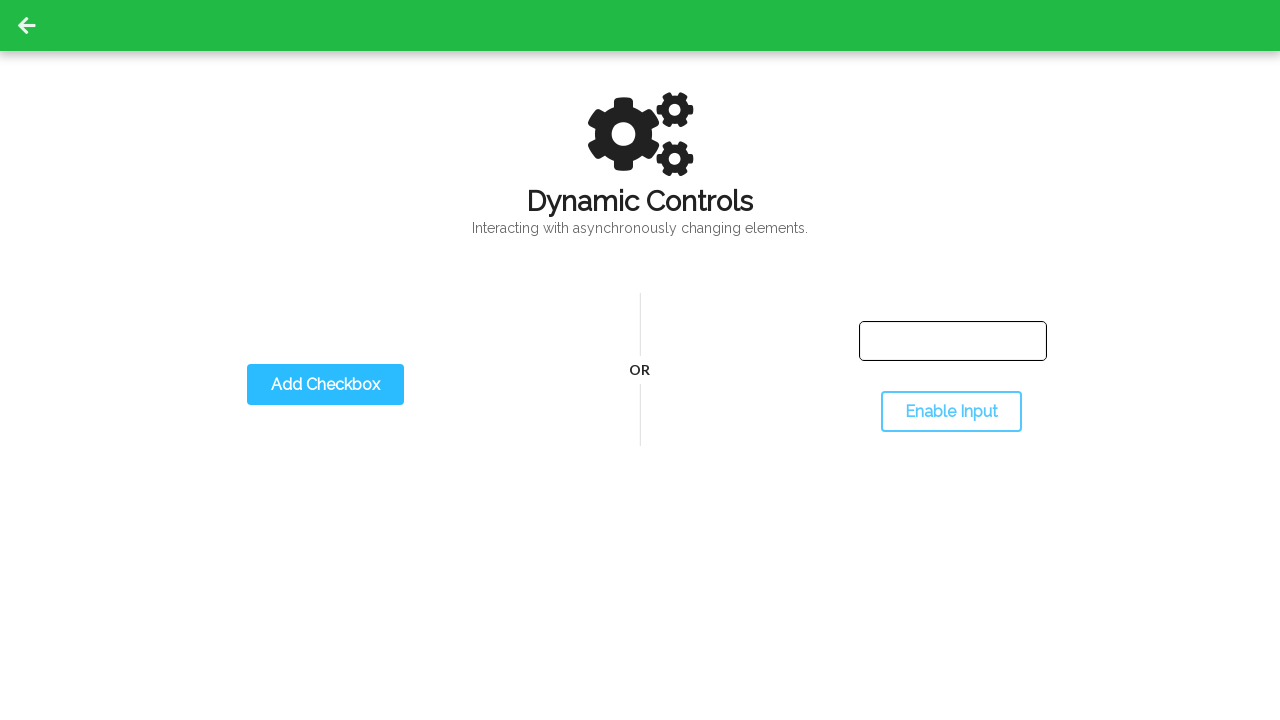

Clicked toggle button to show checkbox at (325, 385) on #toggleCheckbox
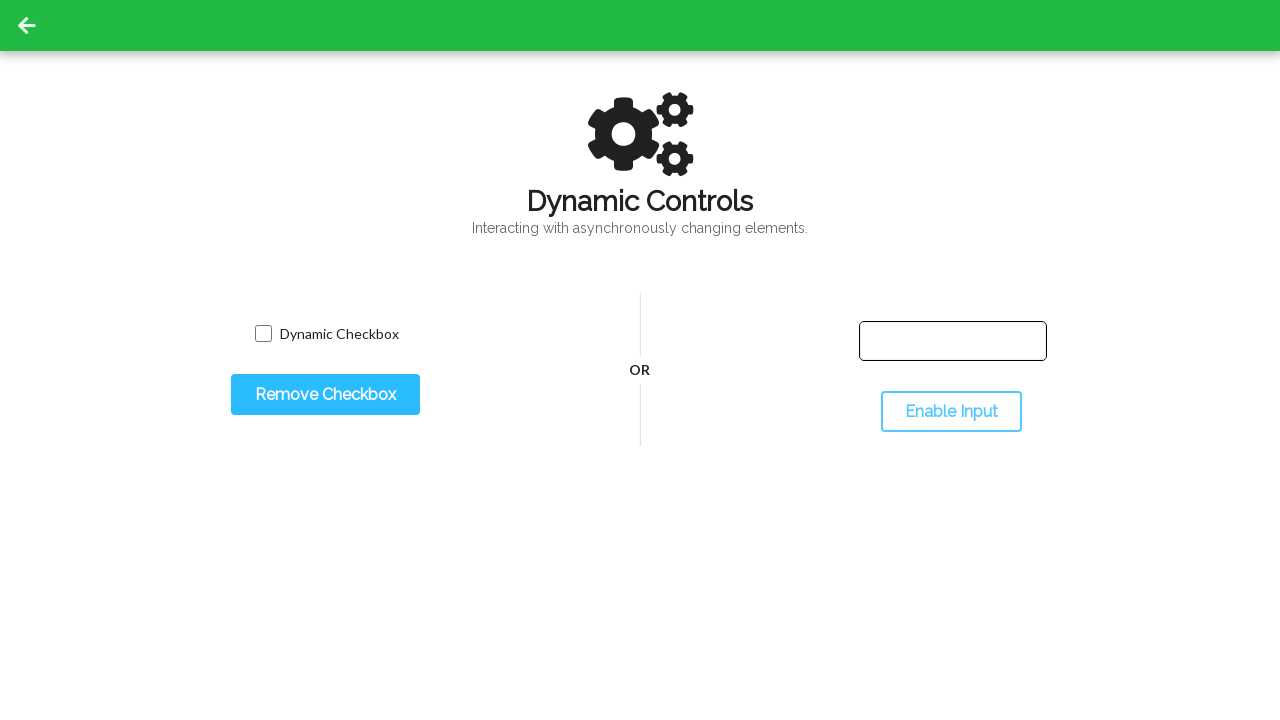

Checkbox reappeared after second toggle
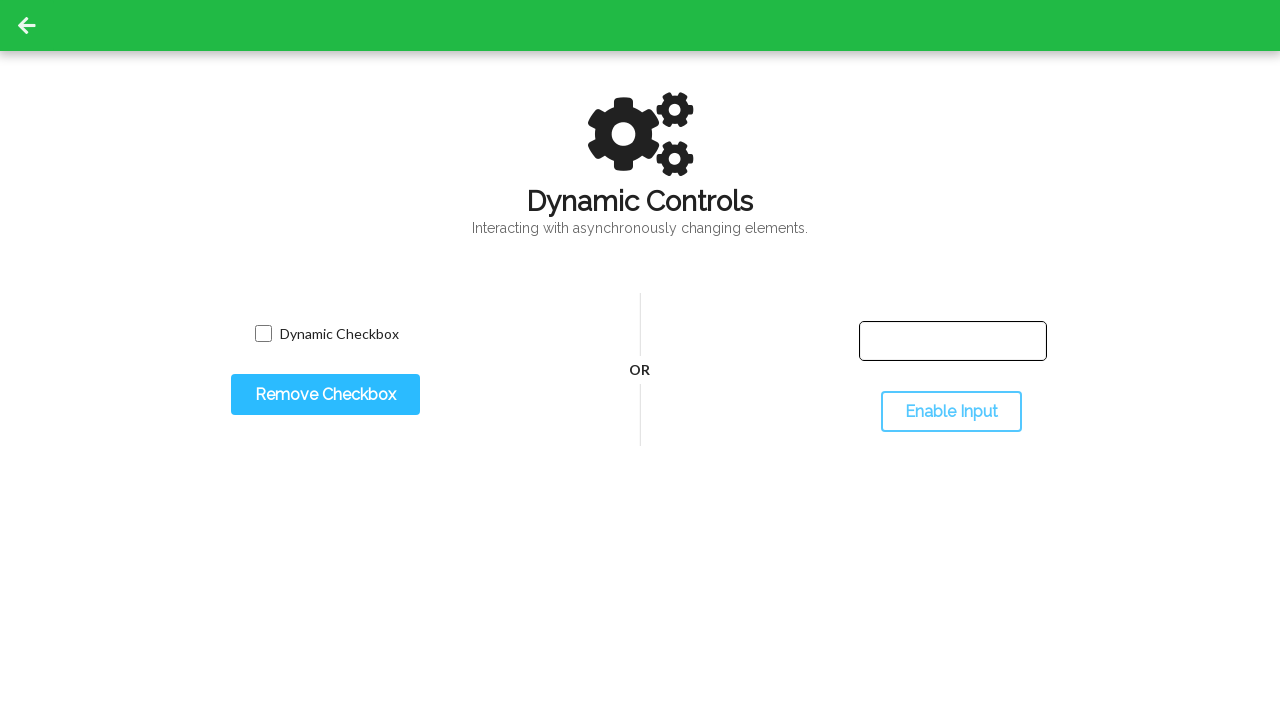

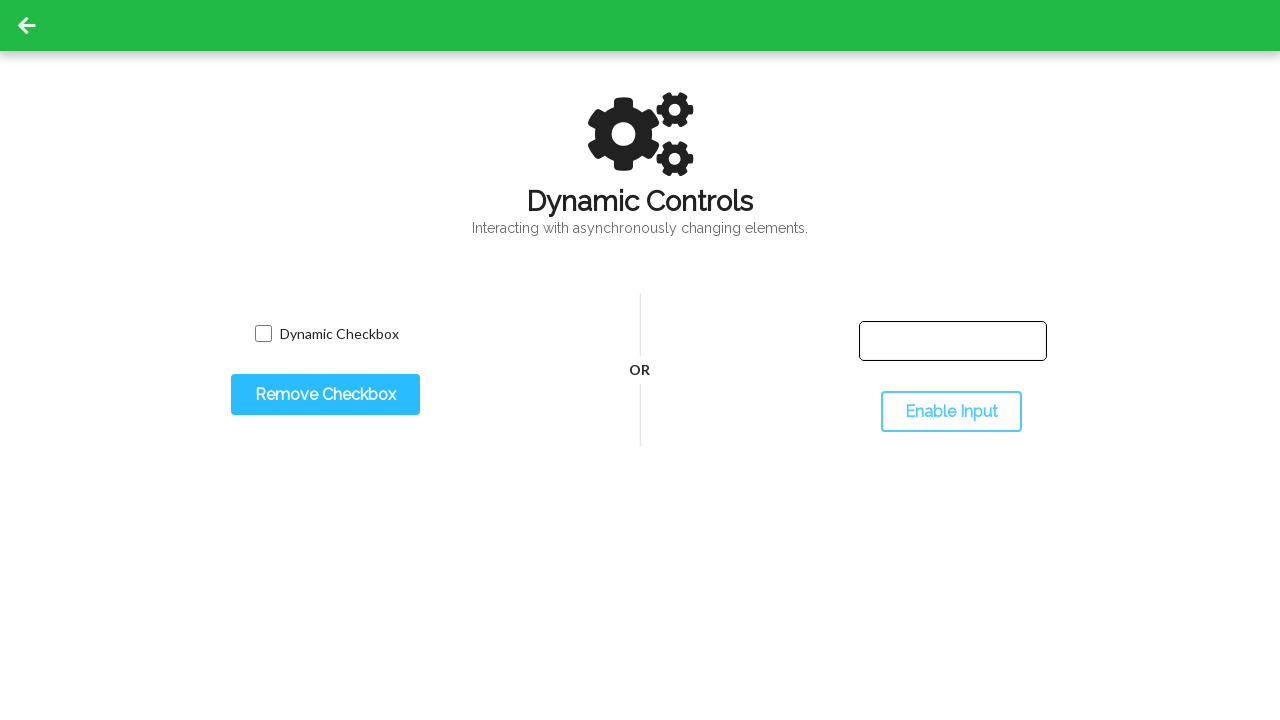